Navigates to the Demoblaze home page and waits for the product listings to load, verifying that products are displayed on the page

Starting URL: https://www.demoblaze.com/index.html

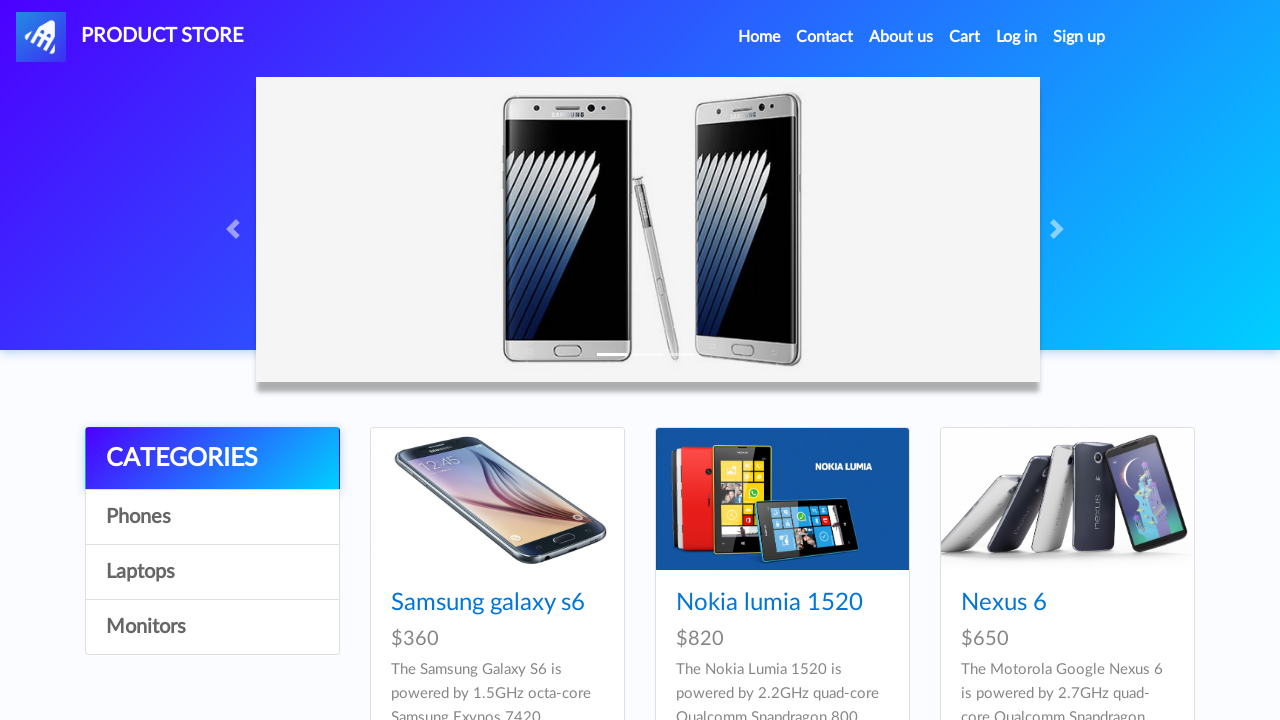

Waited for product listings to load
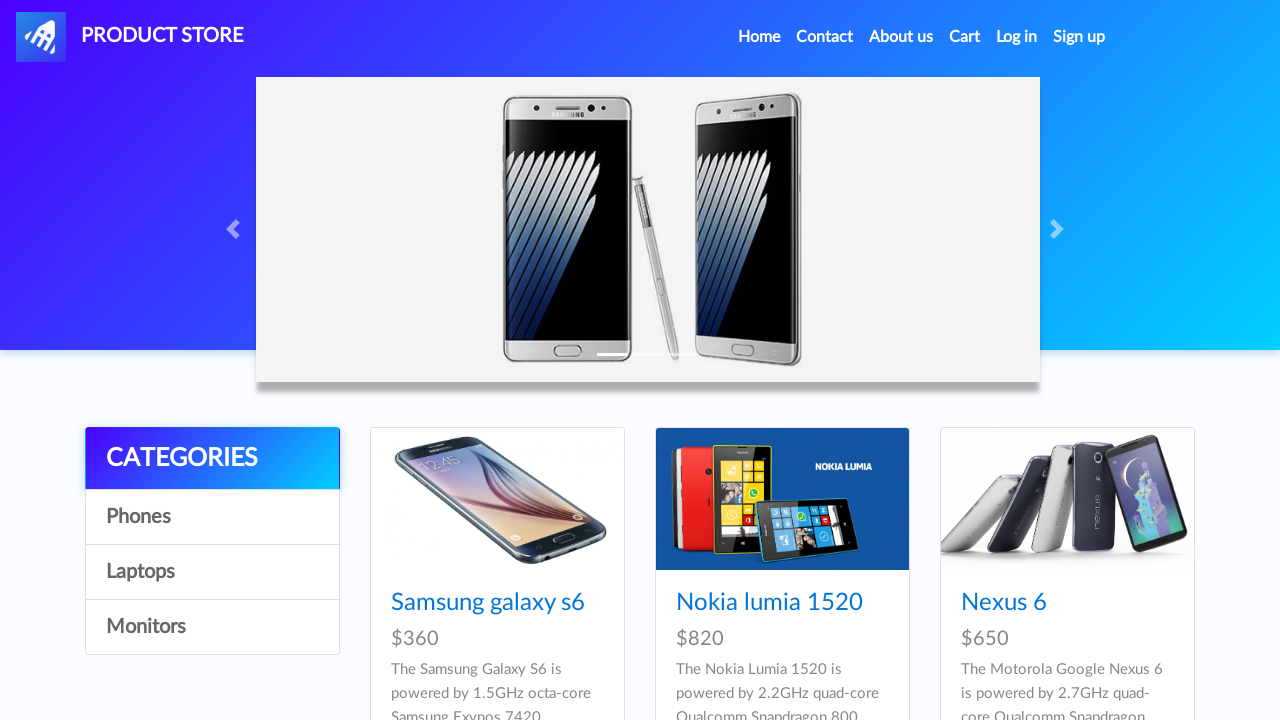

Verified that products are displayed on the home page
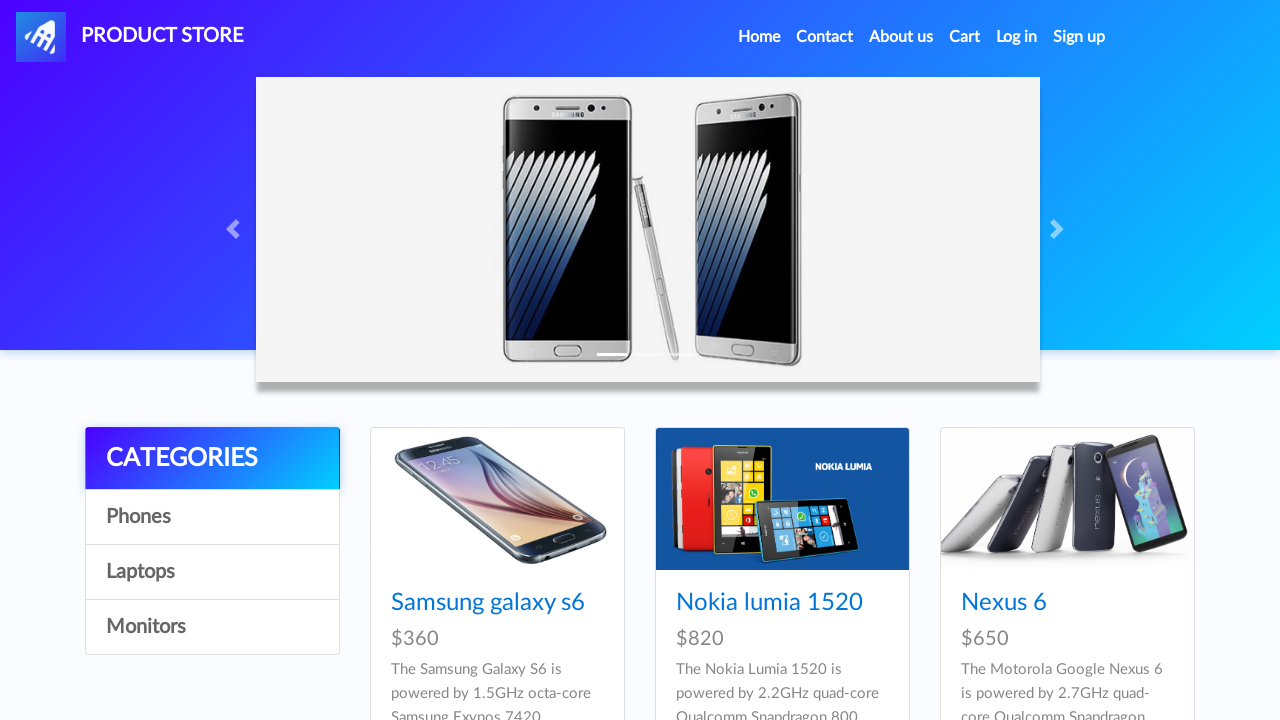

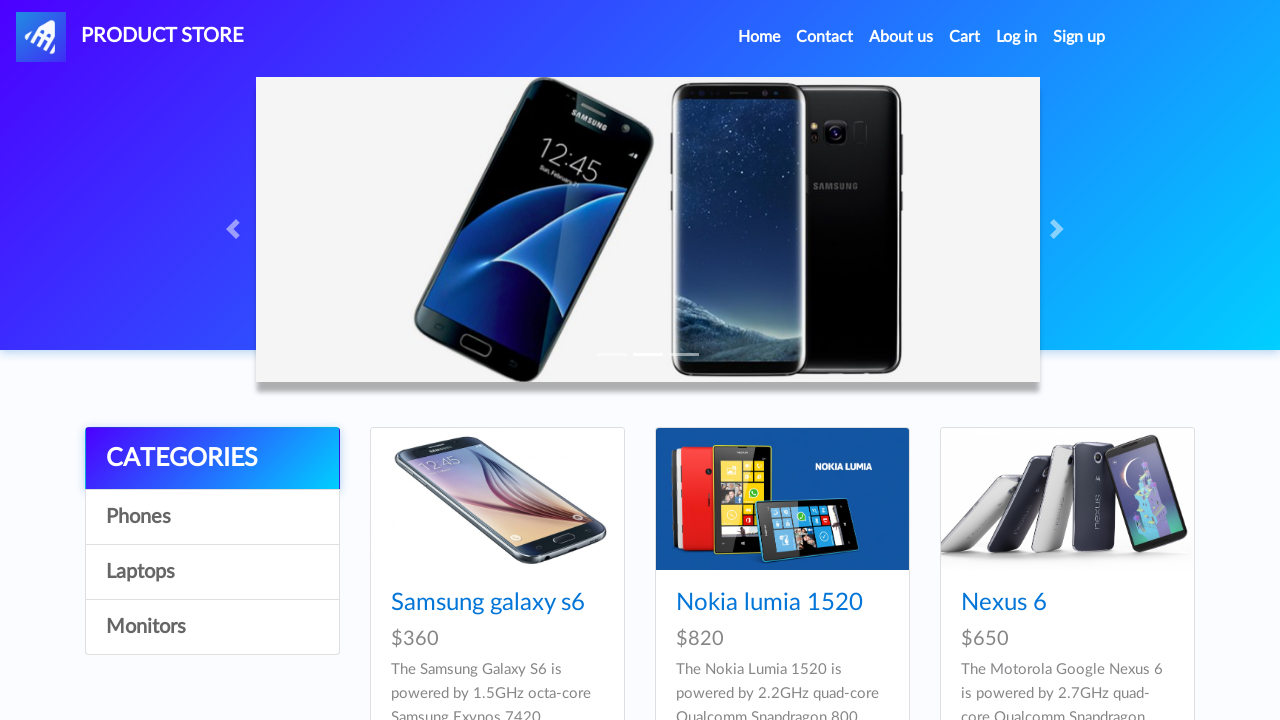